Navigates to DemoBlaze e-commerce site and verifies that links and product elements are present on the page

Starting URL: https://demoblaze.com/index.html

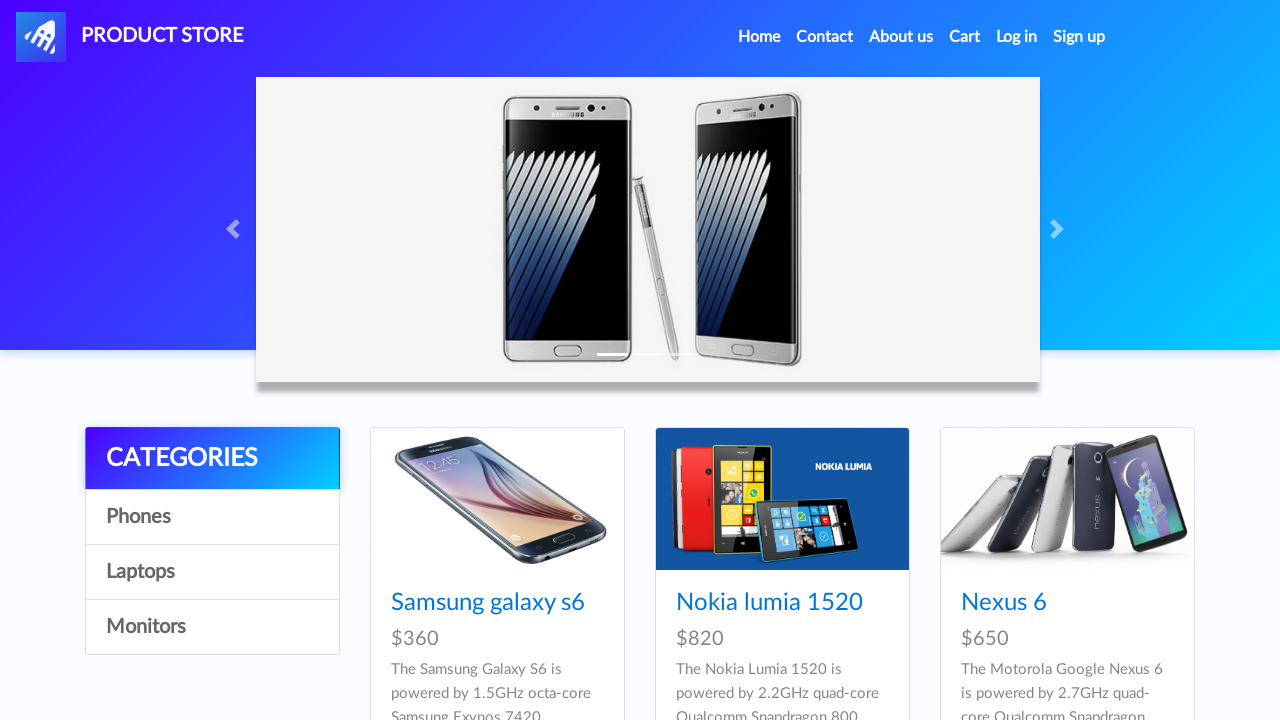

Waited for links to load on the page
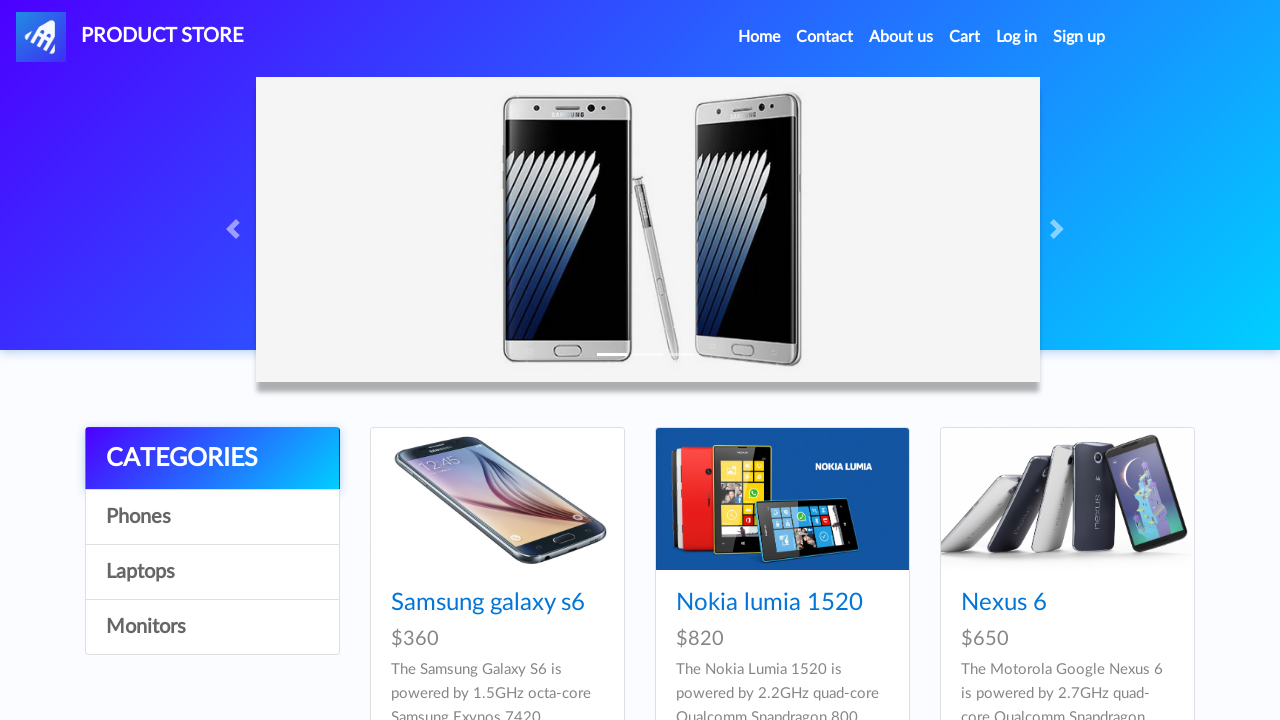

Located all links on the page
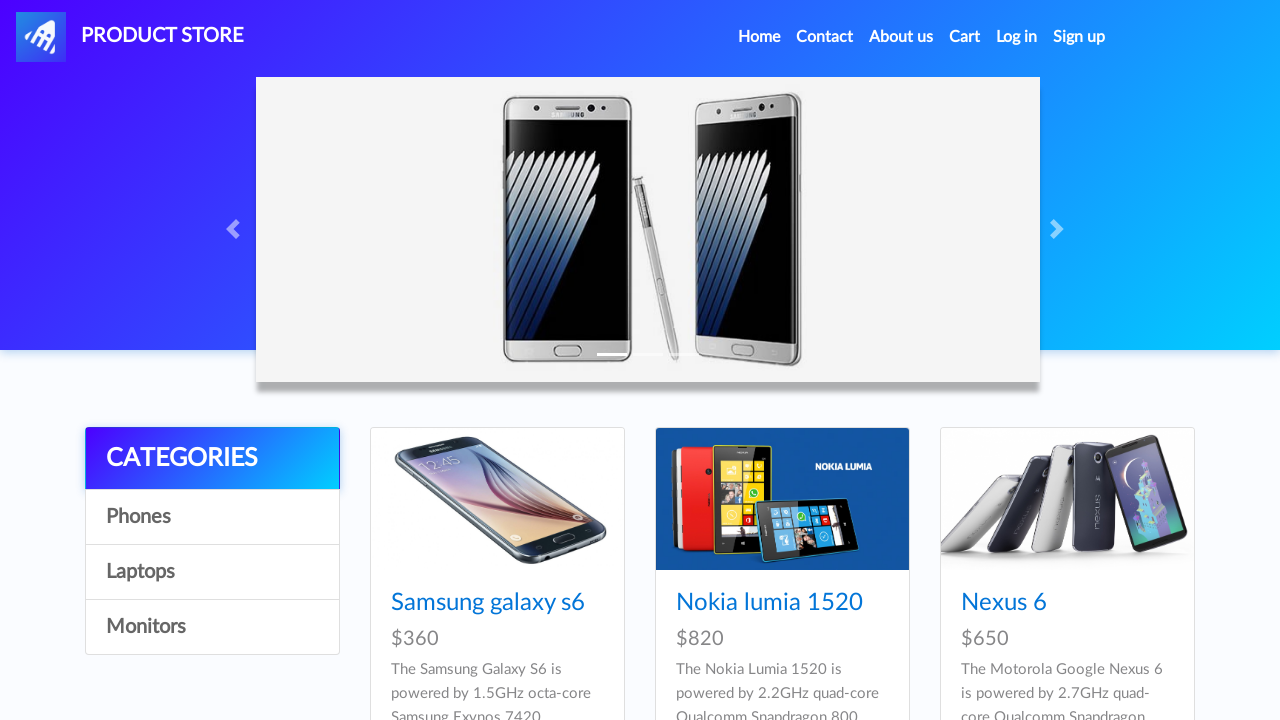

Verified that 33 links are present on the page
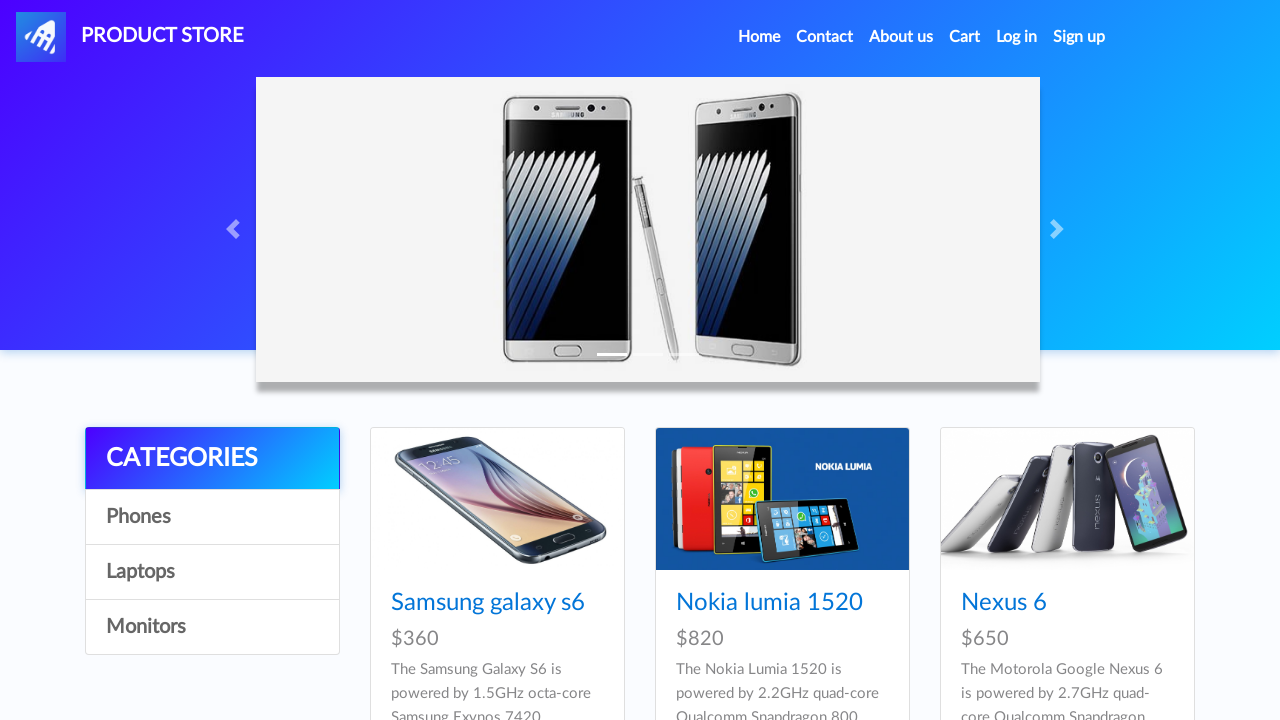

Waited for product elements to load on the page
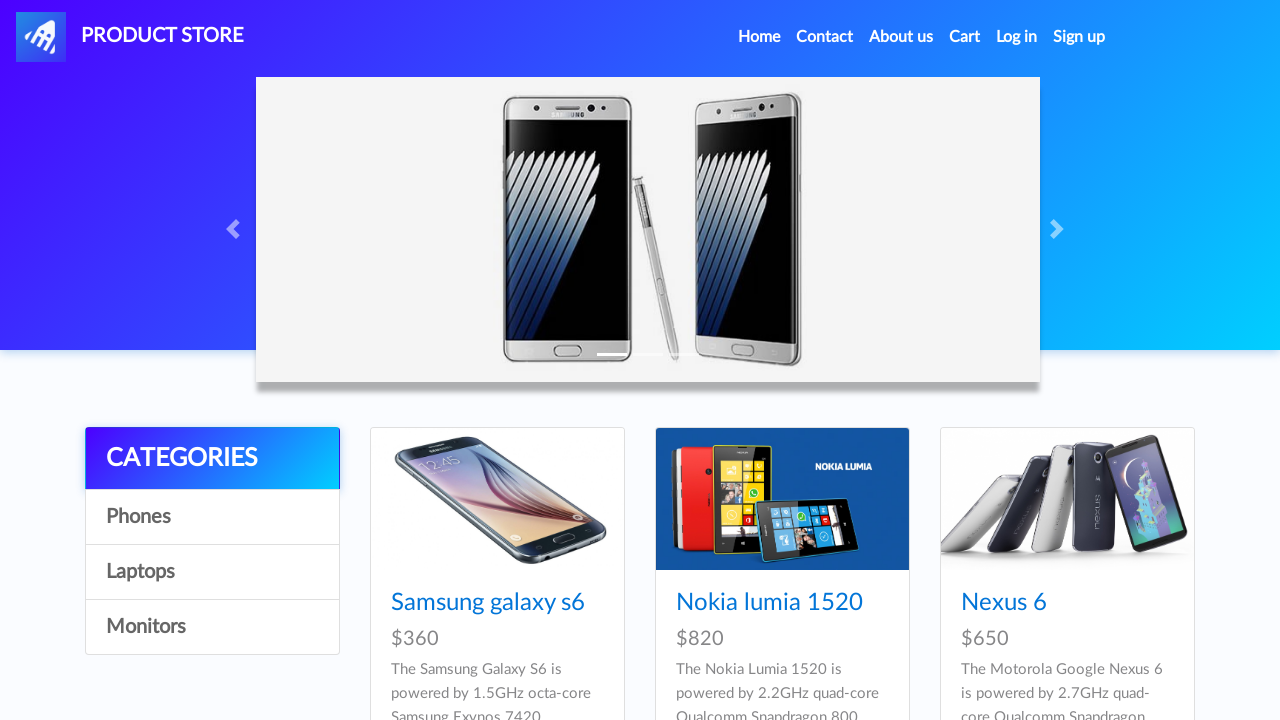

Located all product elements on the page
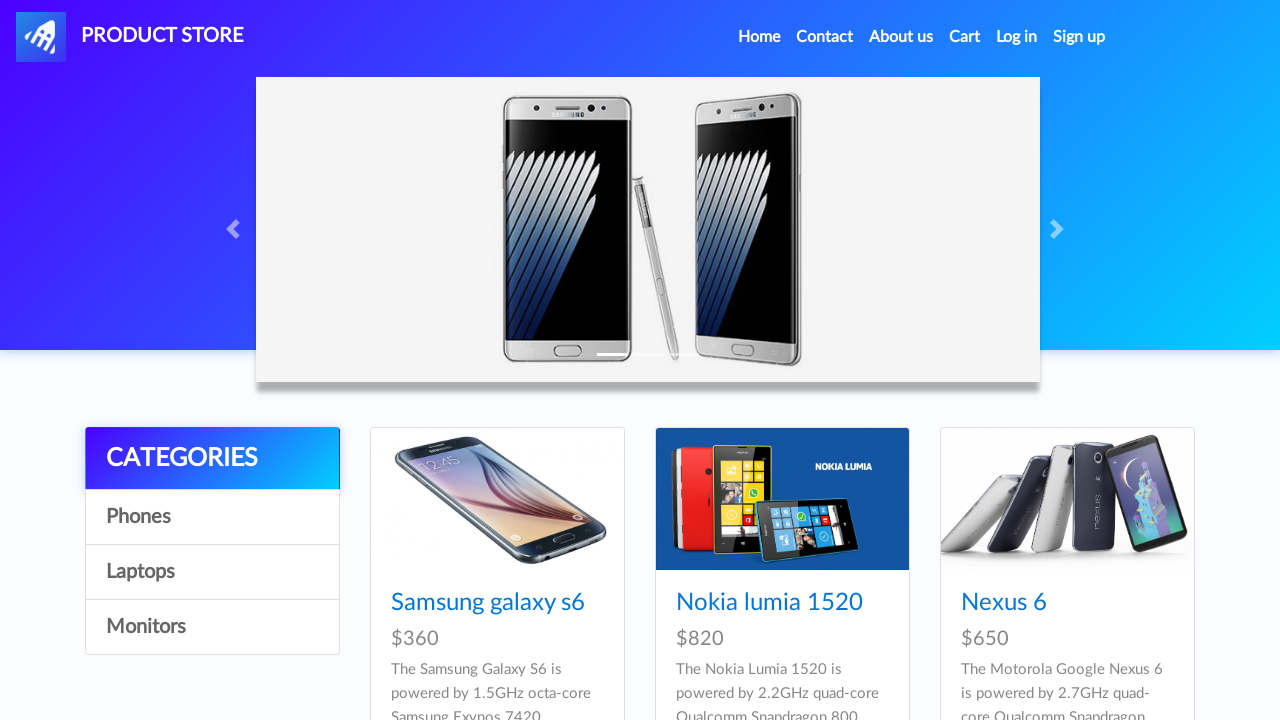

Verified that 9 products are displayed on the DemoBlaze e-commerce site
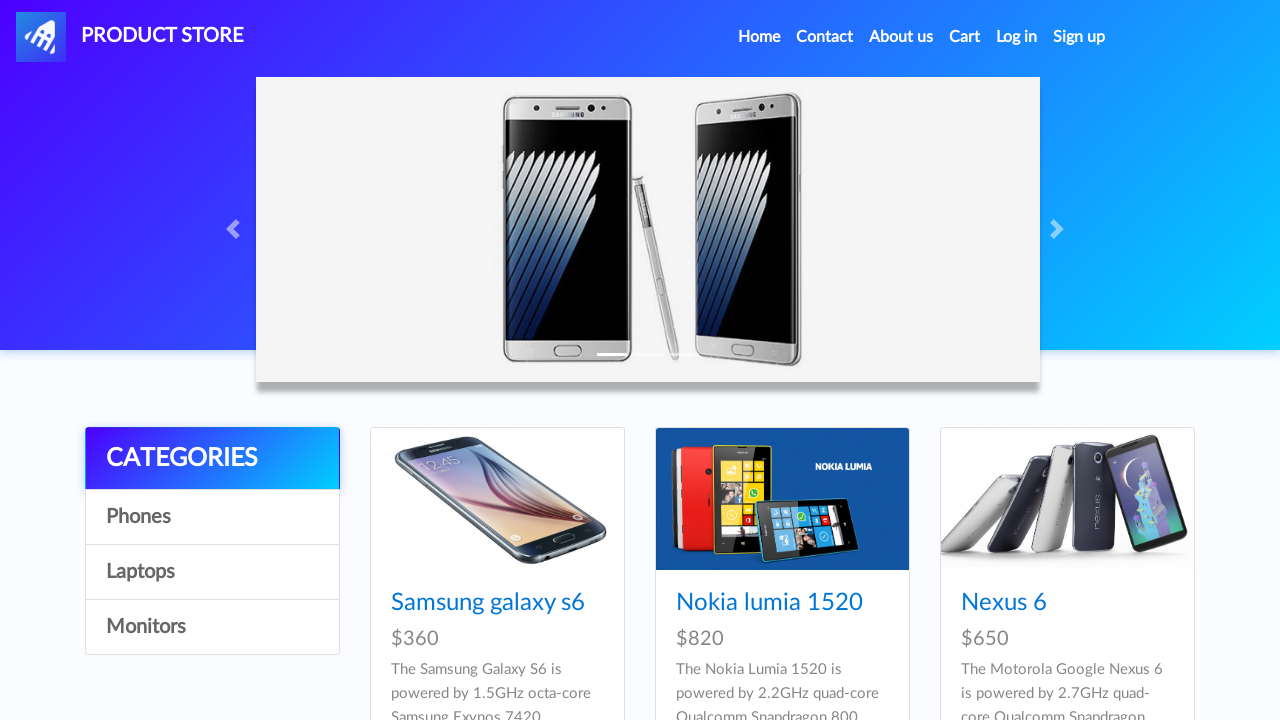

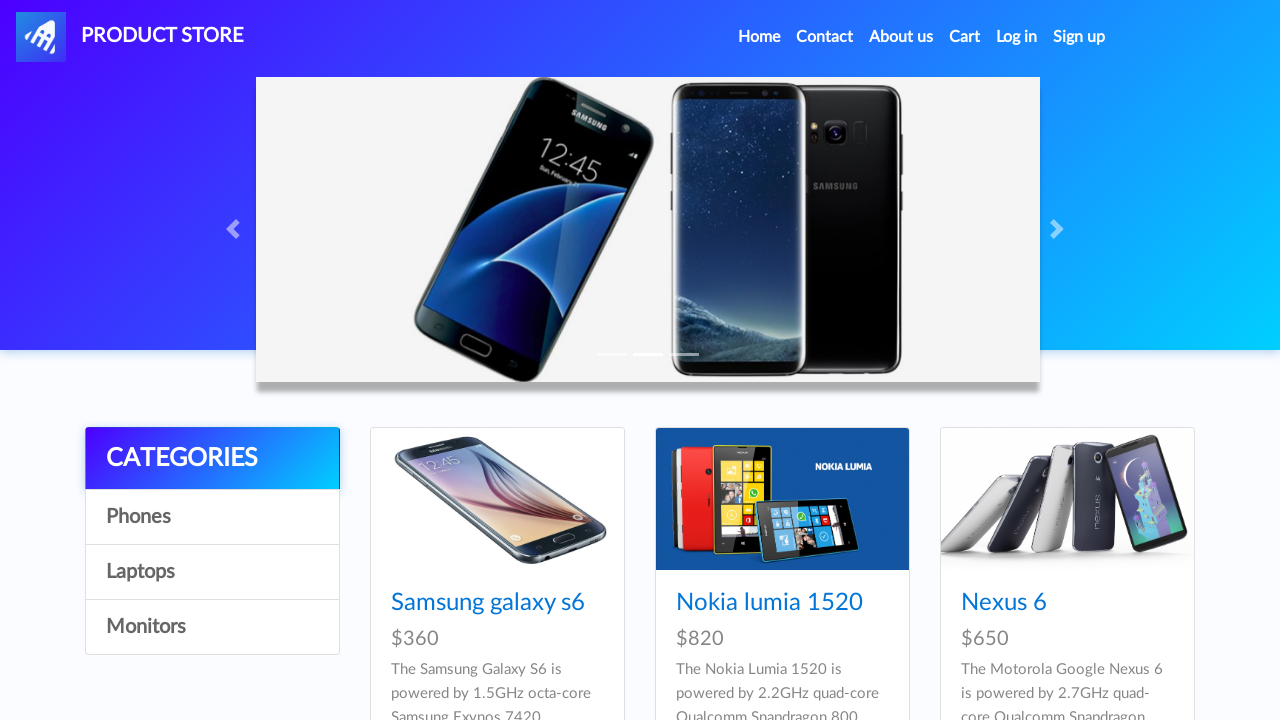